Navigates to Target Circle page to verify it loads properly

Starting URL: https://www.target.com/circle

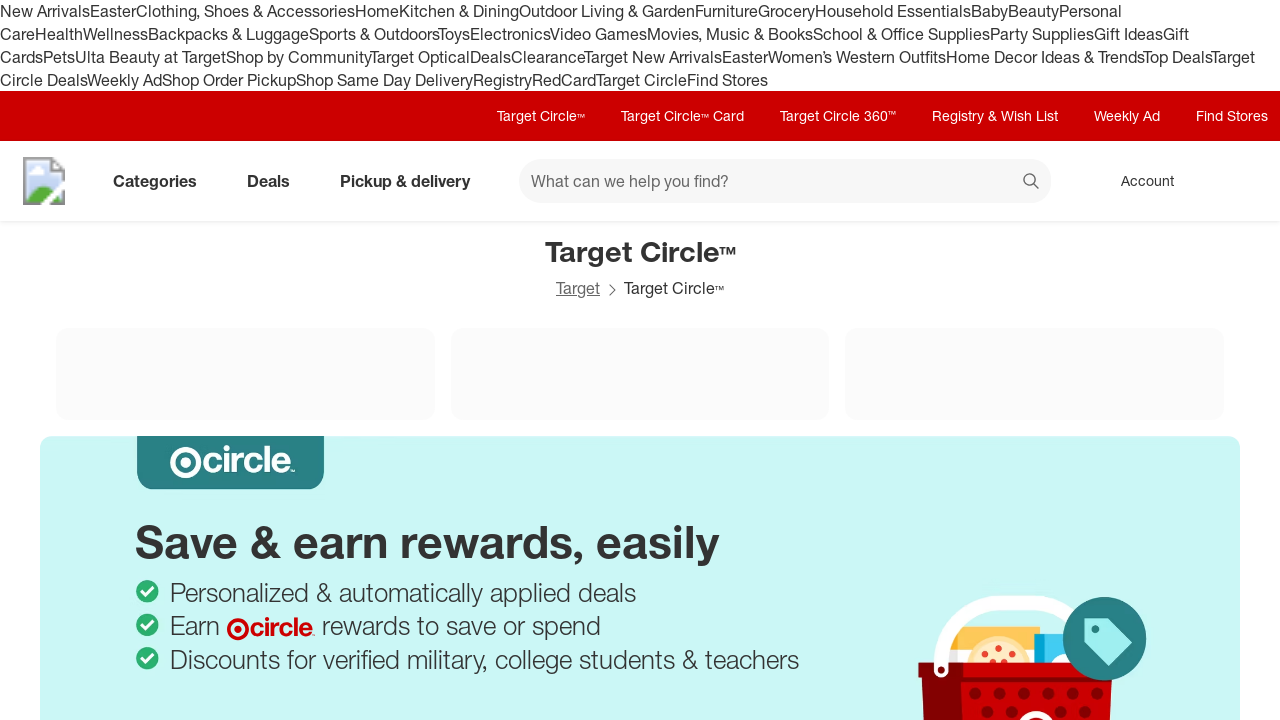

Target Circle page loaded (networkidle state reached)
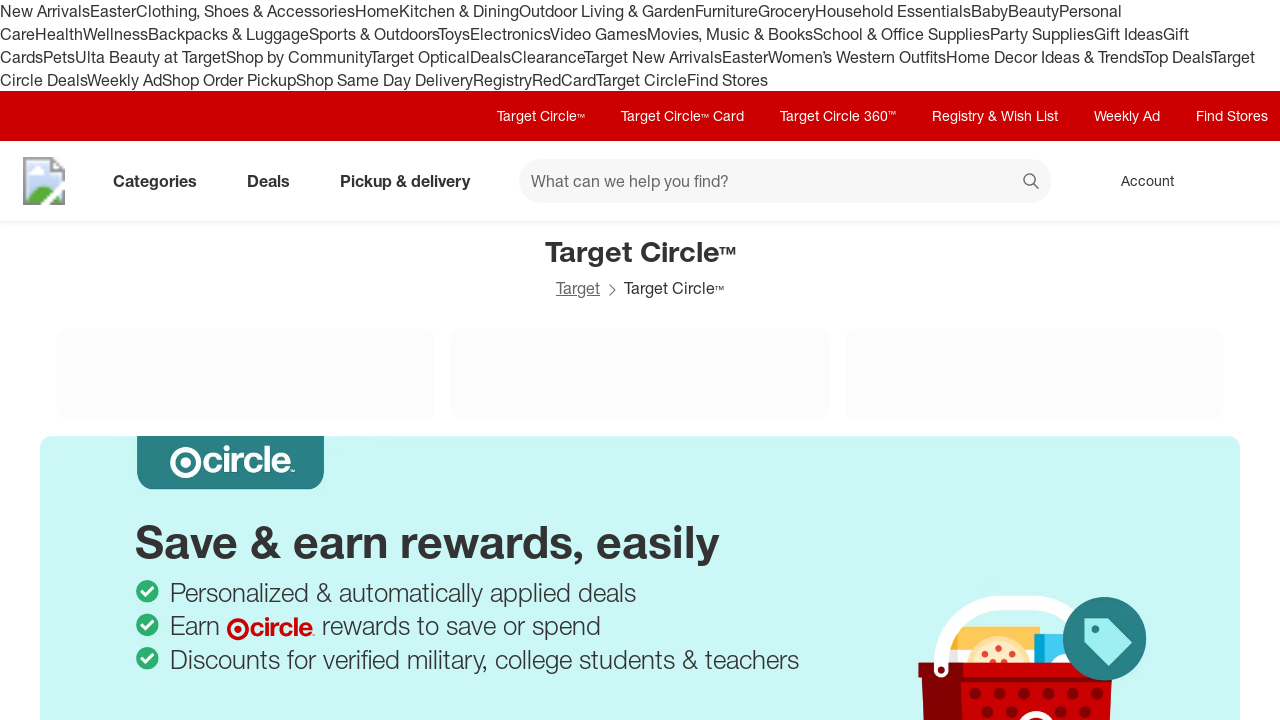

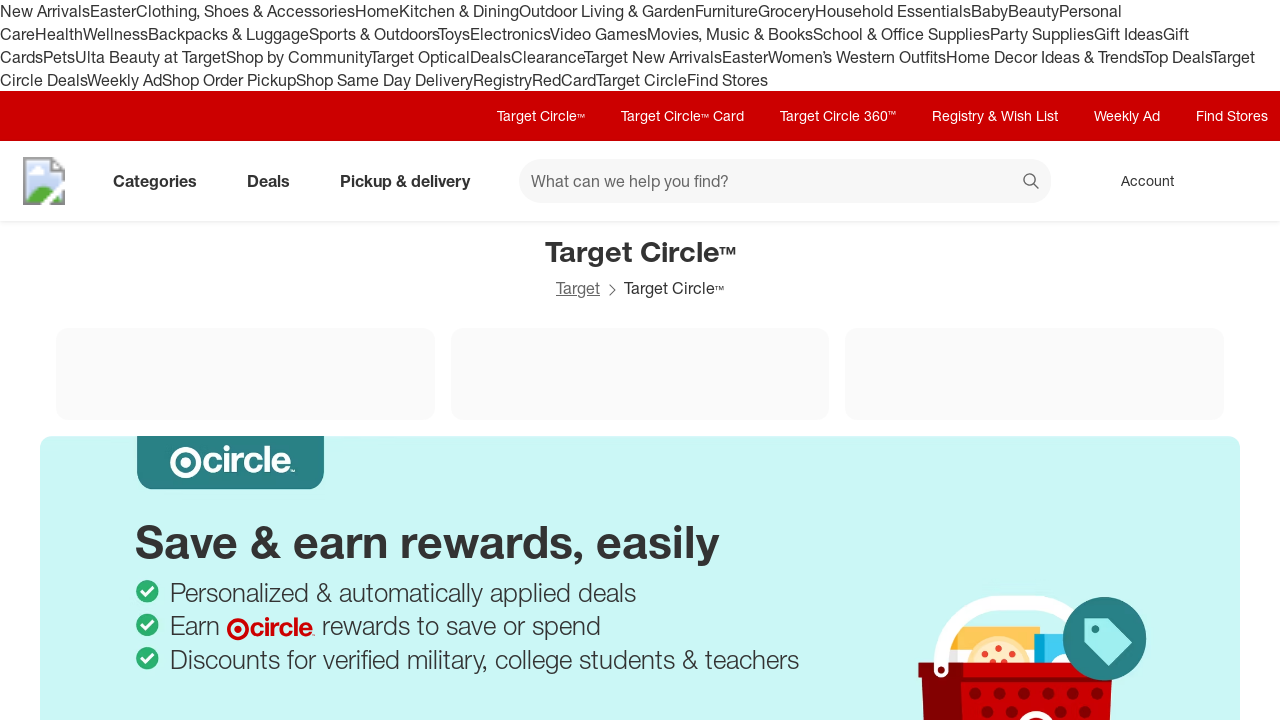